Opens the appointment modal and enters a time value in the time/hour input field.

Starting URL: https://test-a-pet.vercel.app/

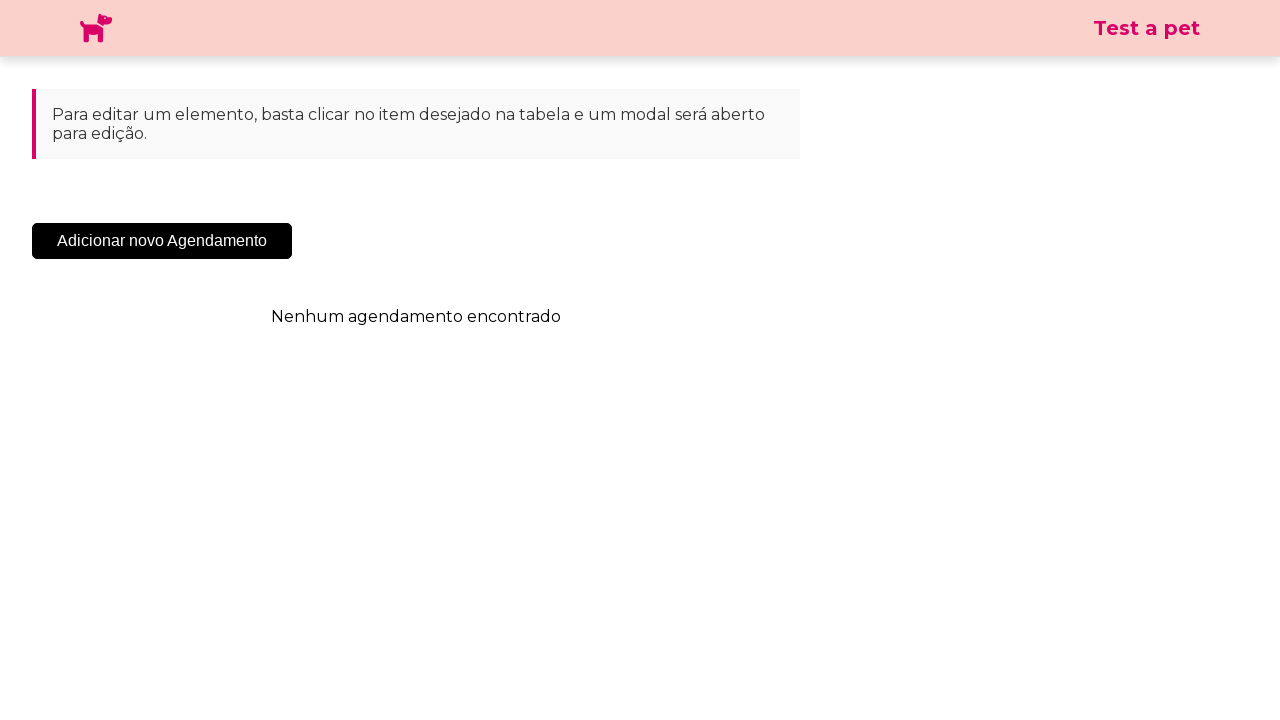

Clicked 'Add New Appointment' button to open modal at (162, 241) on .sc-cHqXqK.kZzwzX
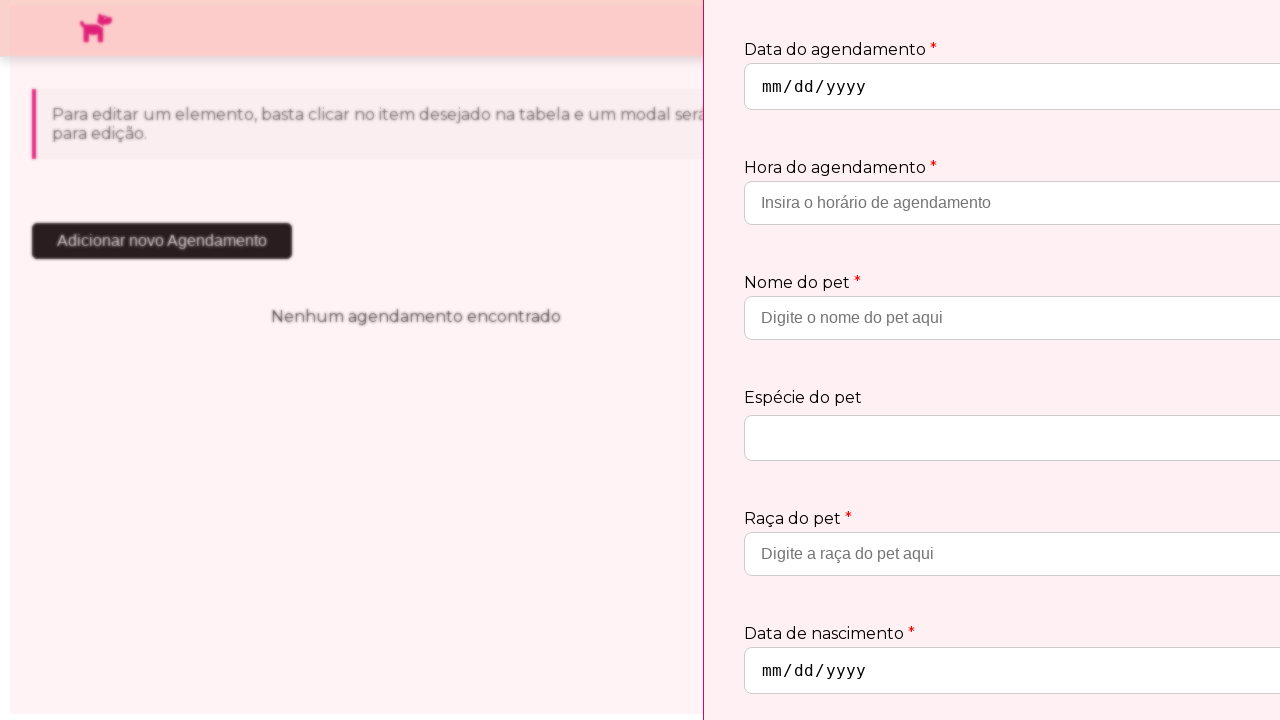

Appointment modal appeared and loaded
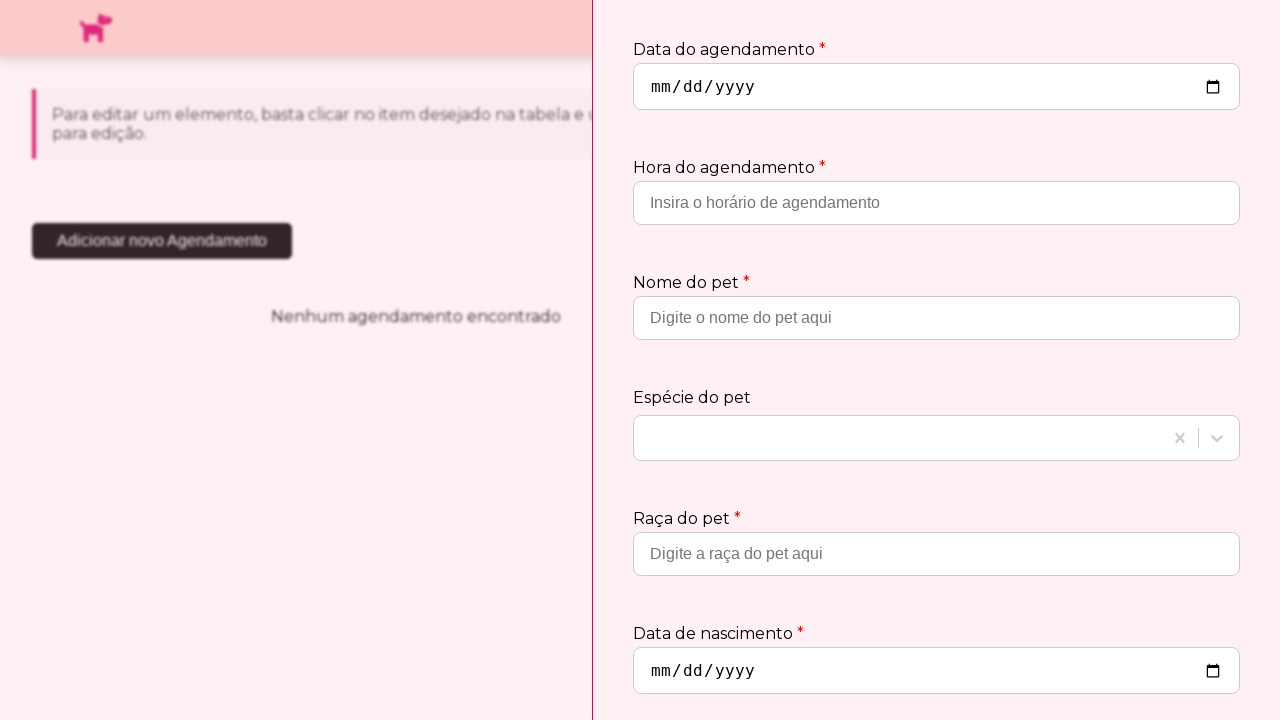

Entered time value '10:30' in the time/hour input field on input[type='hour']
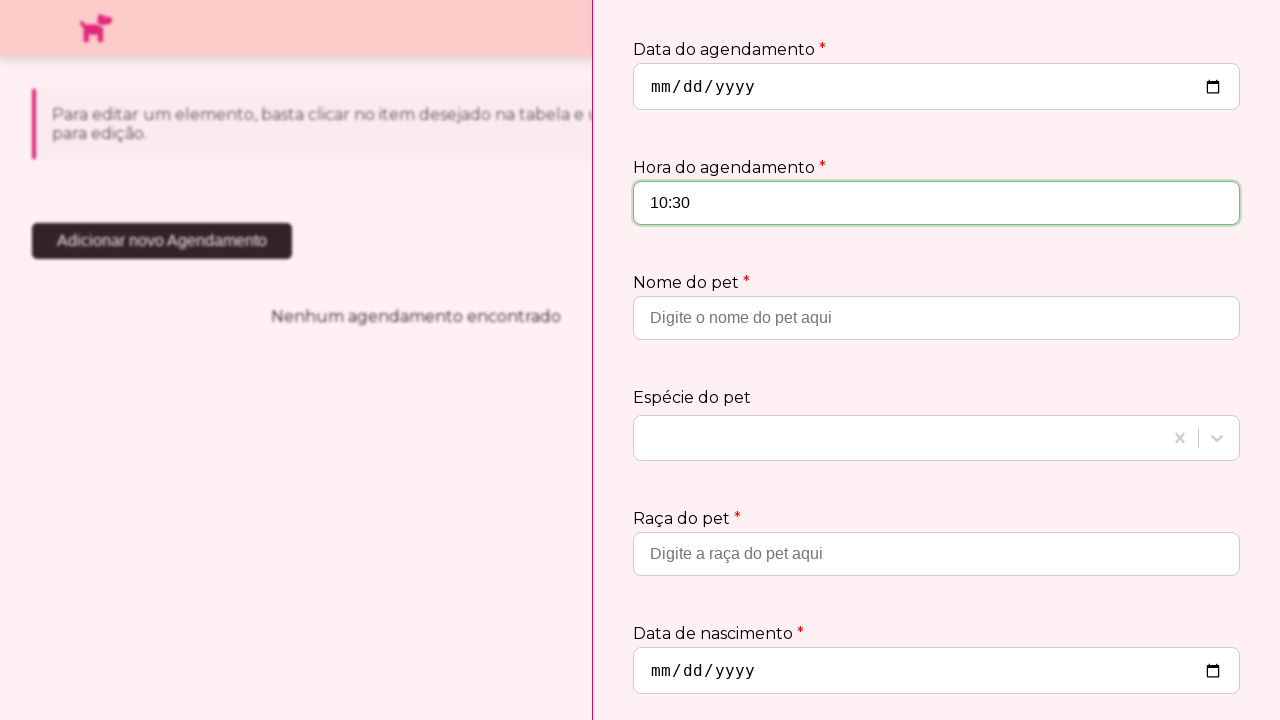

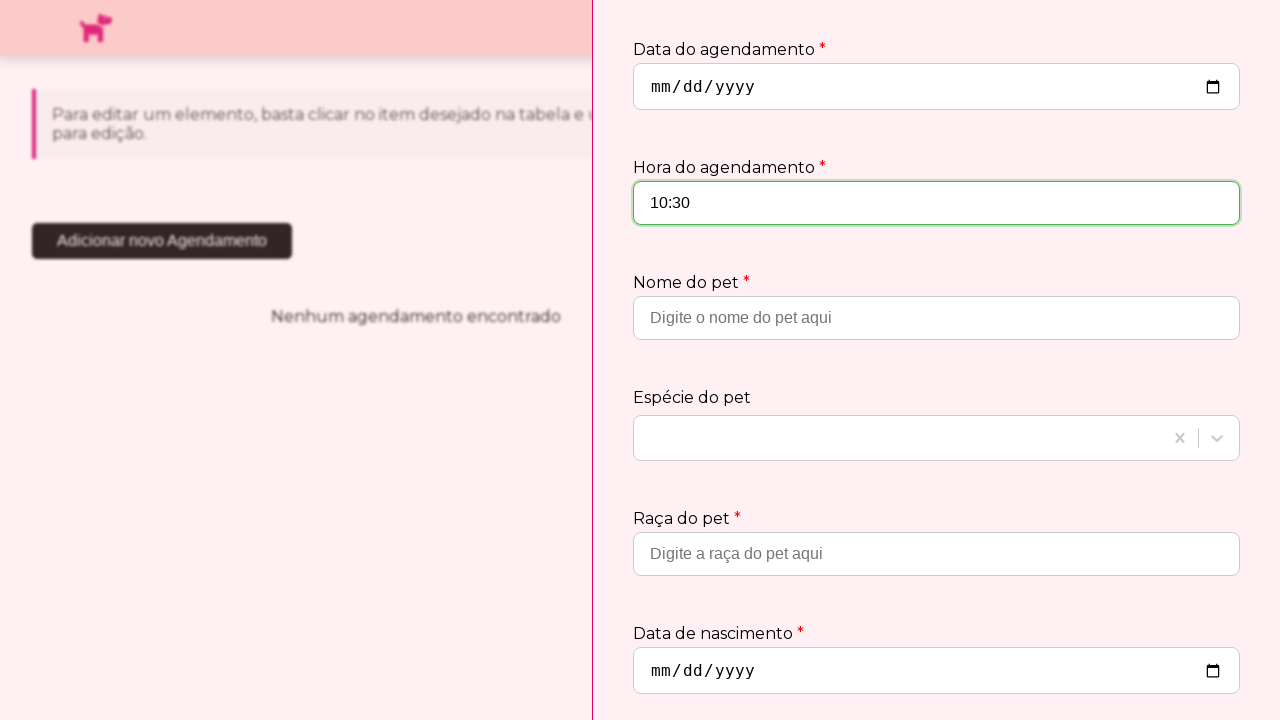